Tests filling out a student registration form with valid data including name, email, gender, mobile number, date of birth, subjects, hobbies, address, and location fields, then submits the form.

Starting URL: https://demoqa.com/automation-practice-form

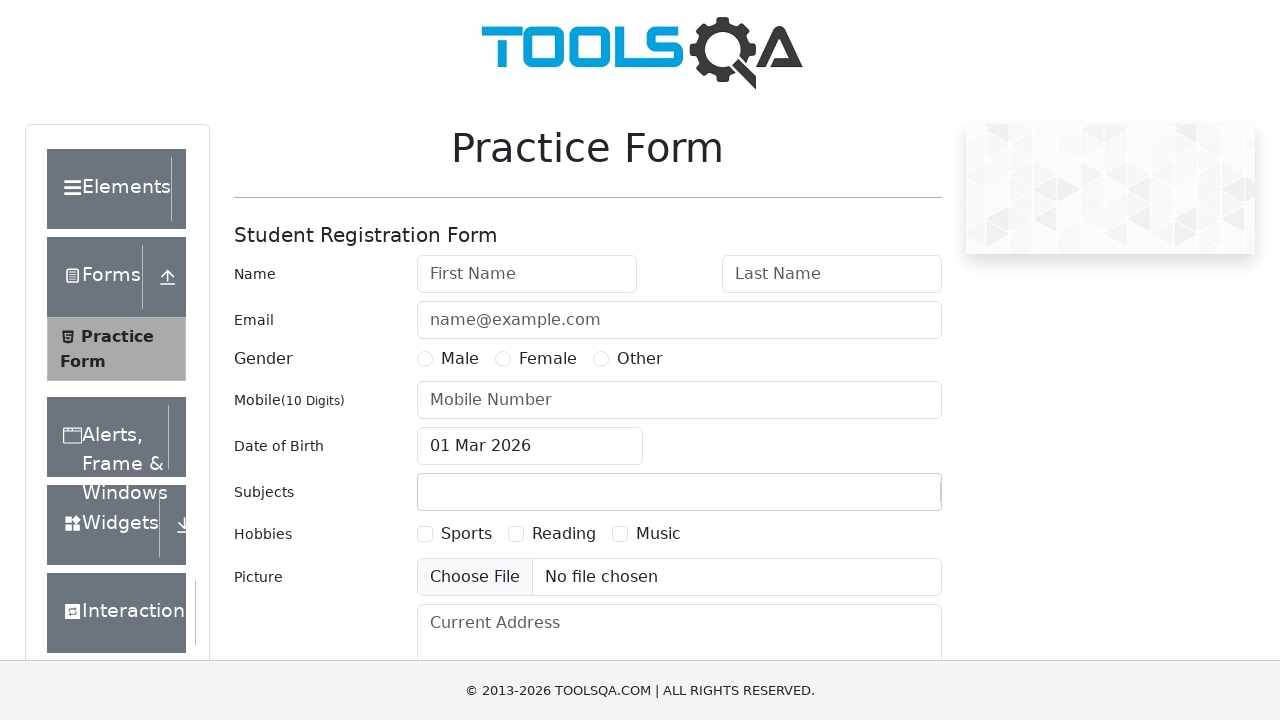

Filled first name field with 'John' on #firstName
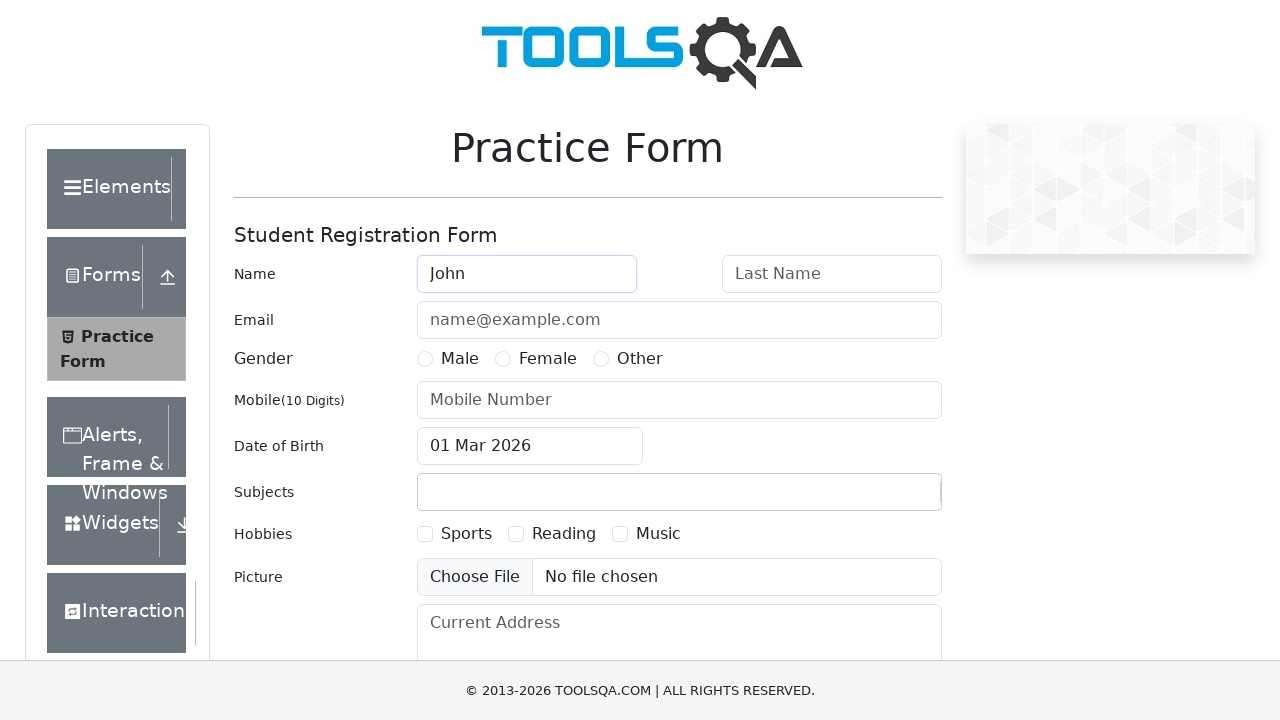

Filled last name field with 'Doe' on #lastName
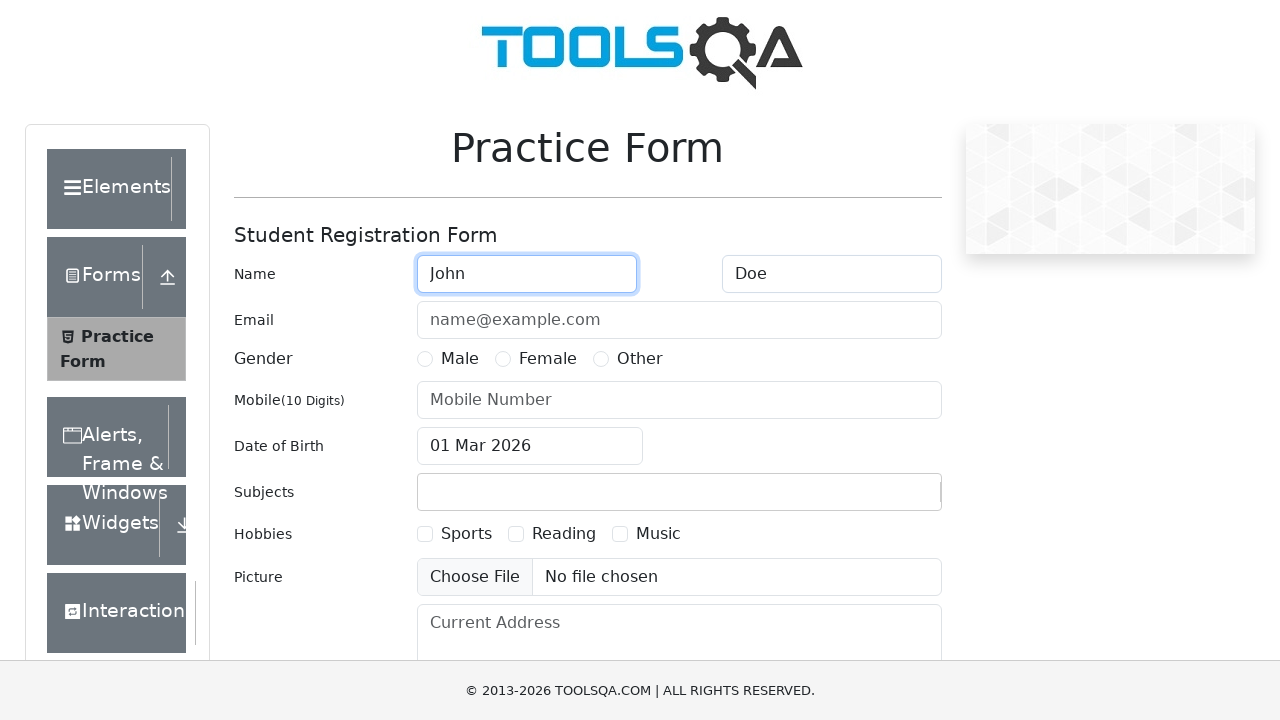

Filled email field with 'johndoe@example.com' on #userEmail
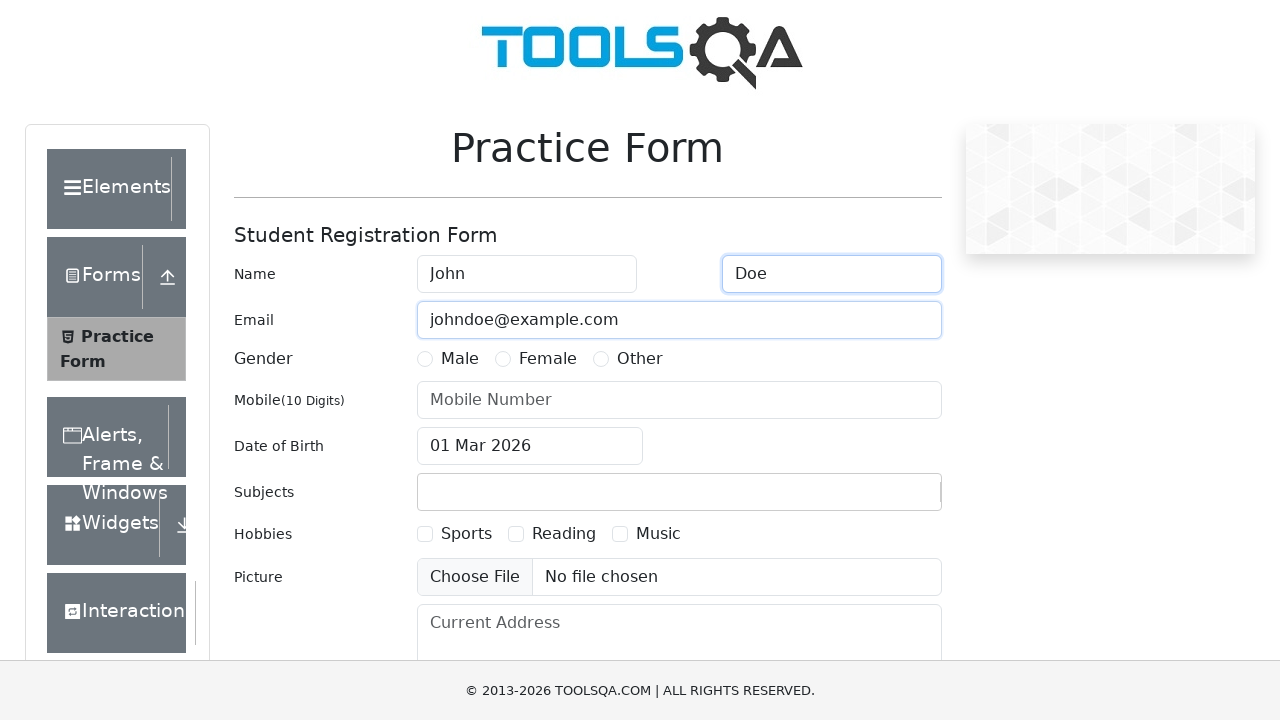

Selected Male gender option at (460, 359) on label[for='gender-radio-1']
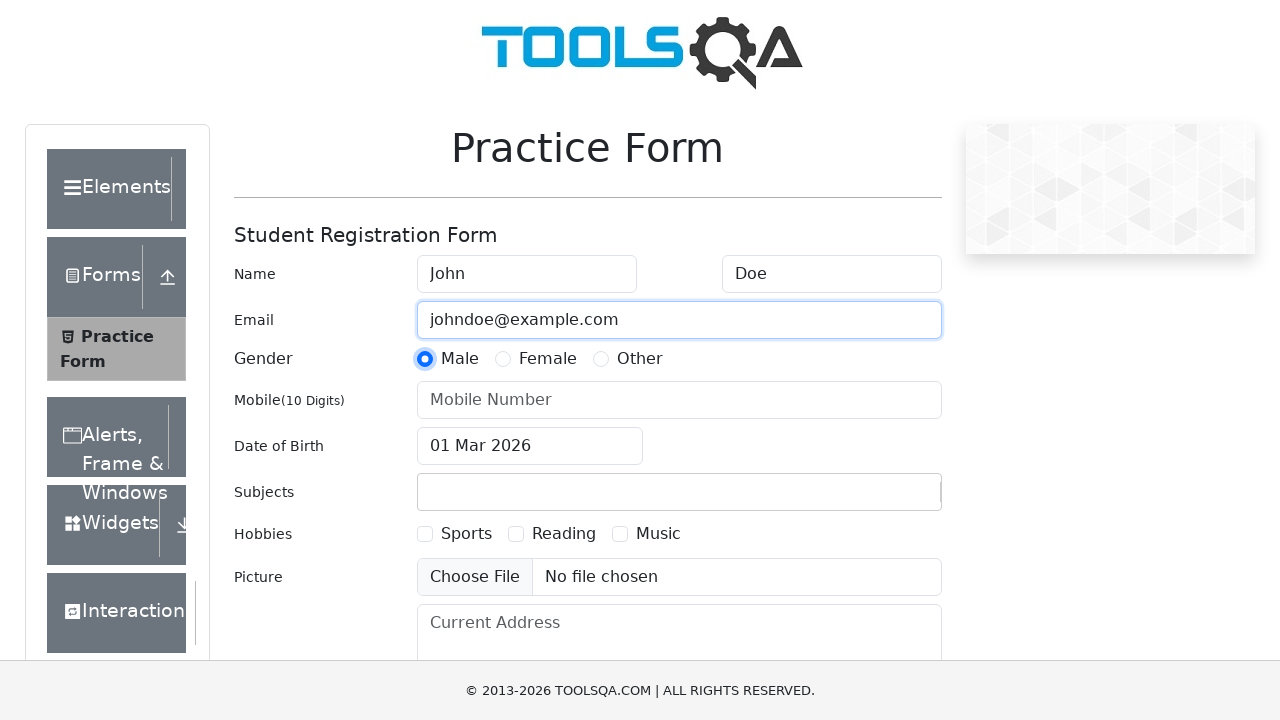

Filled mobile number field with '1234567890' on #userNumber
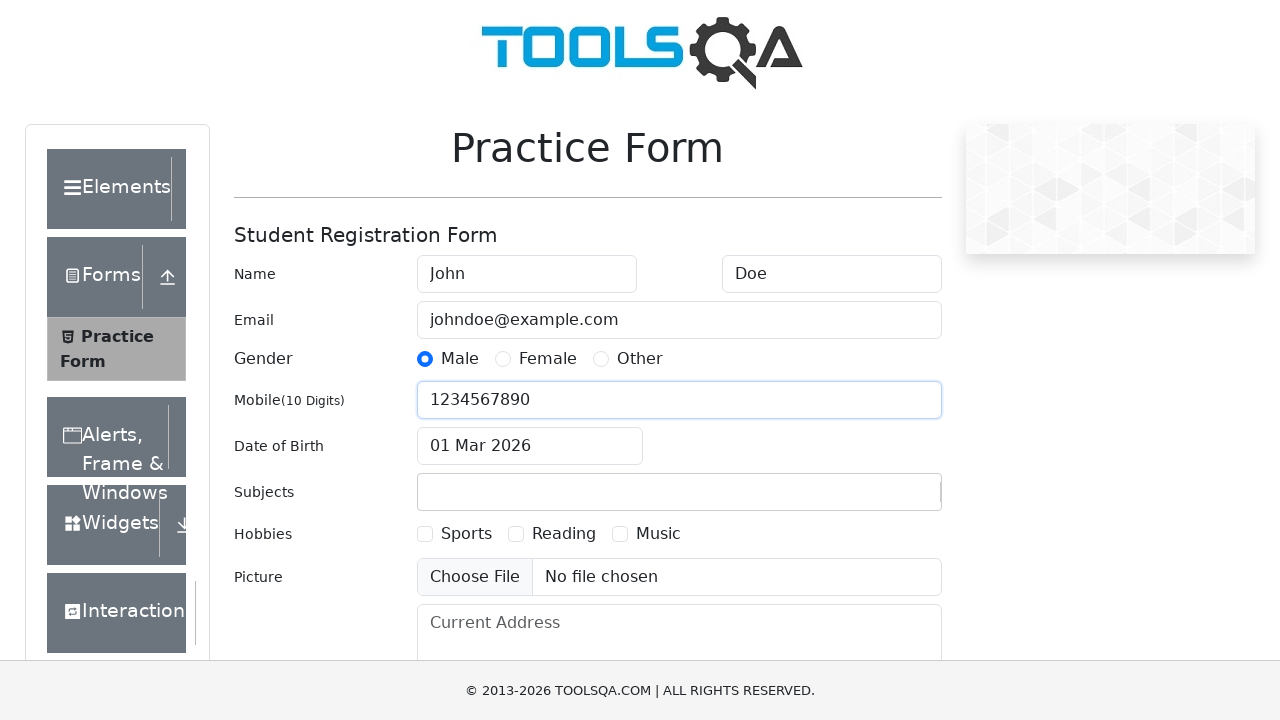

Clicked date of birth input field at (530, 446) on #dateOfBirthInput
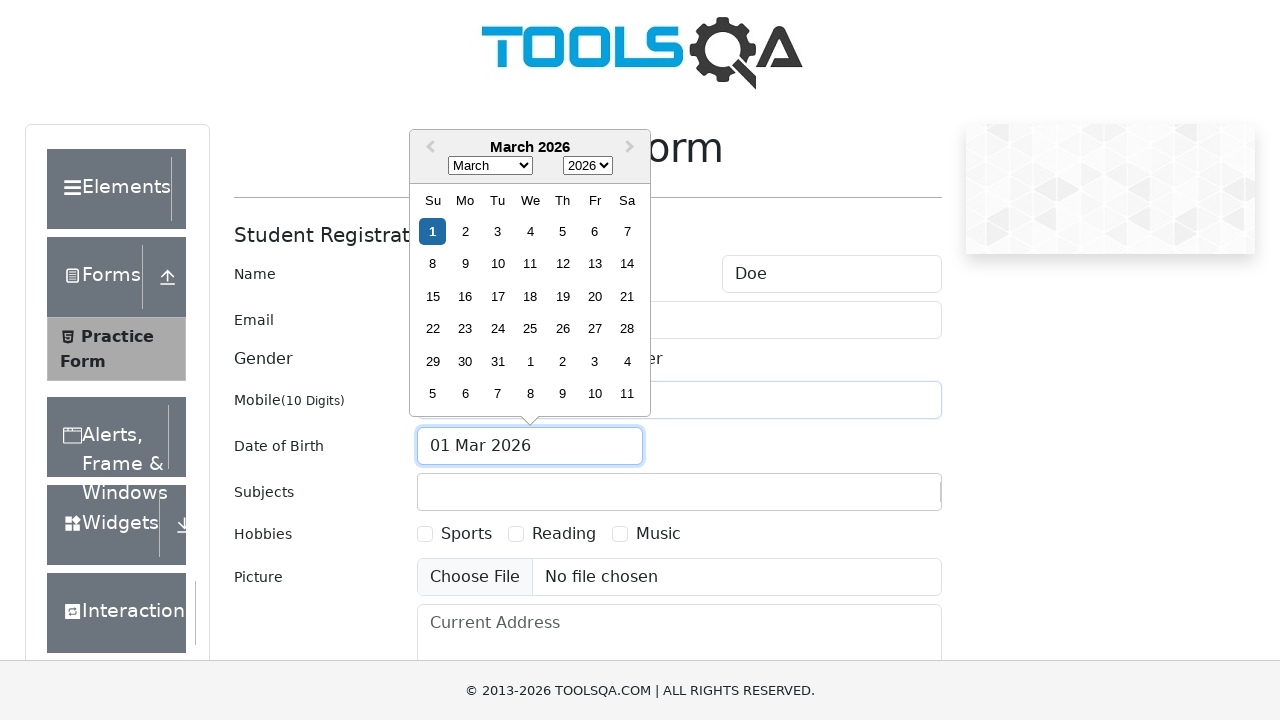

Selected all text in date field
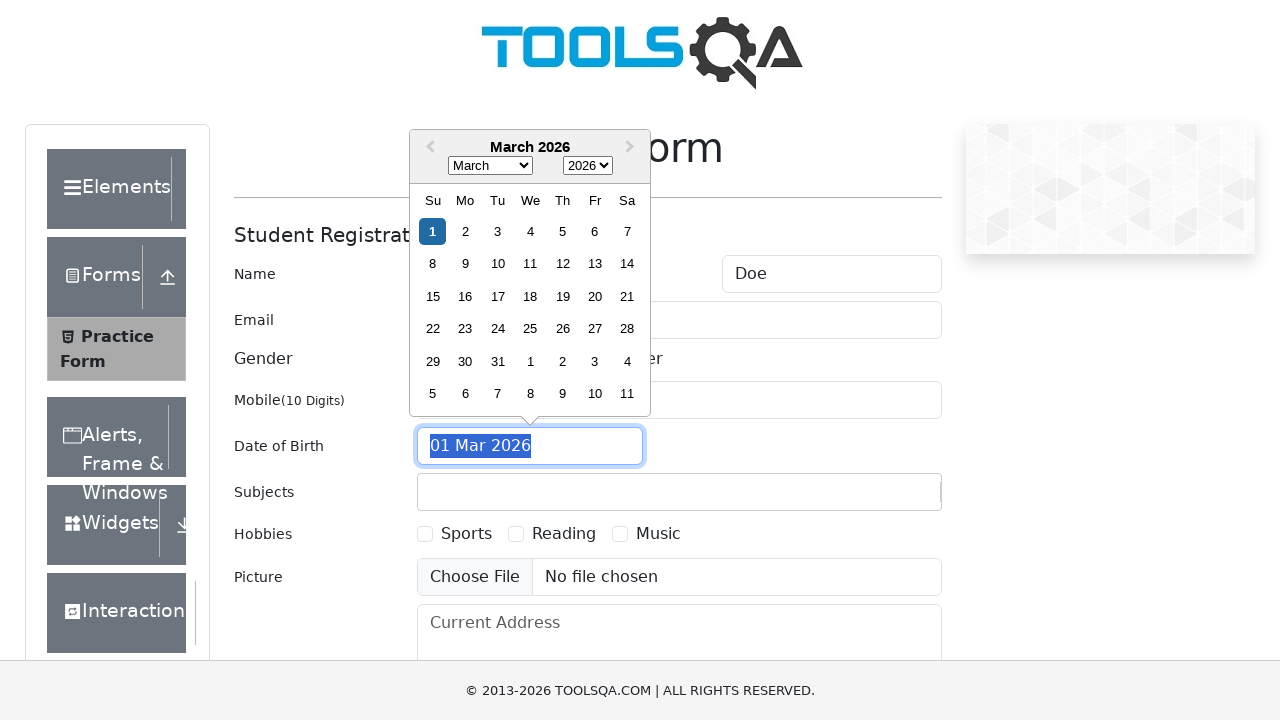

Typed date of birth '15 May 1990'
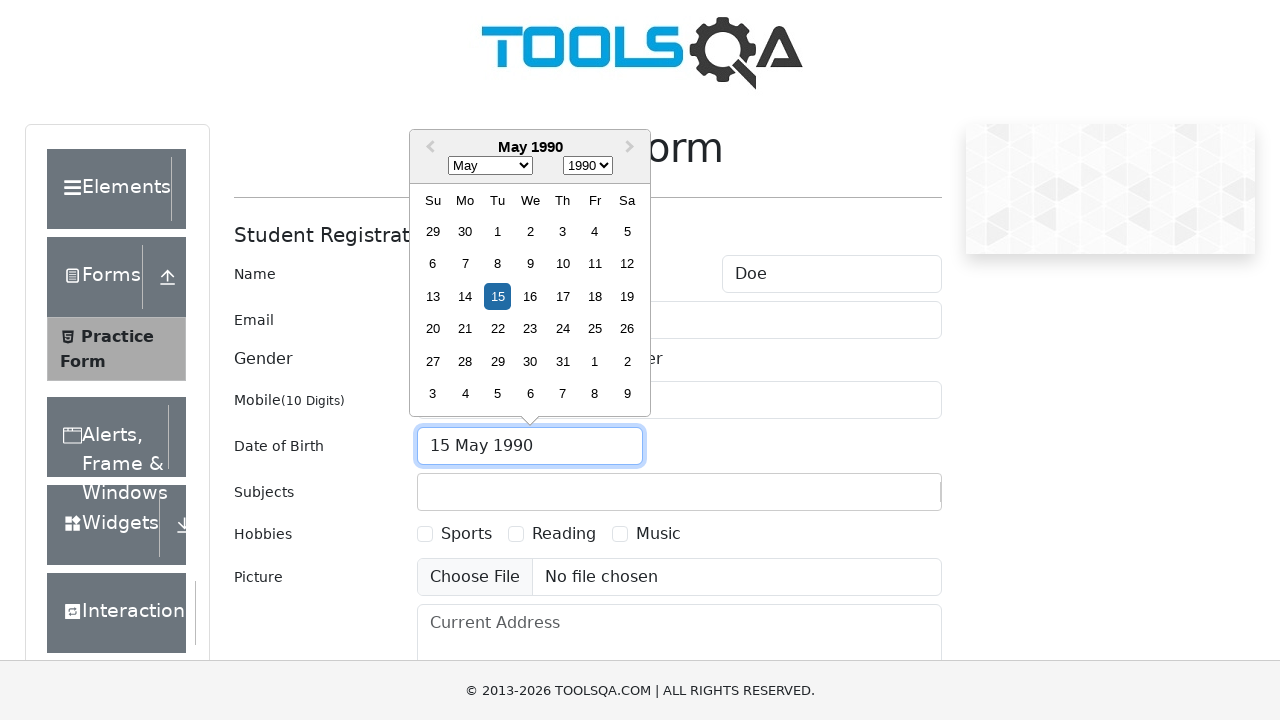

Pressed Escape to close date picker
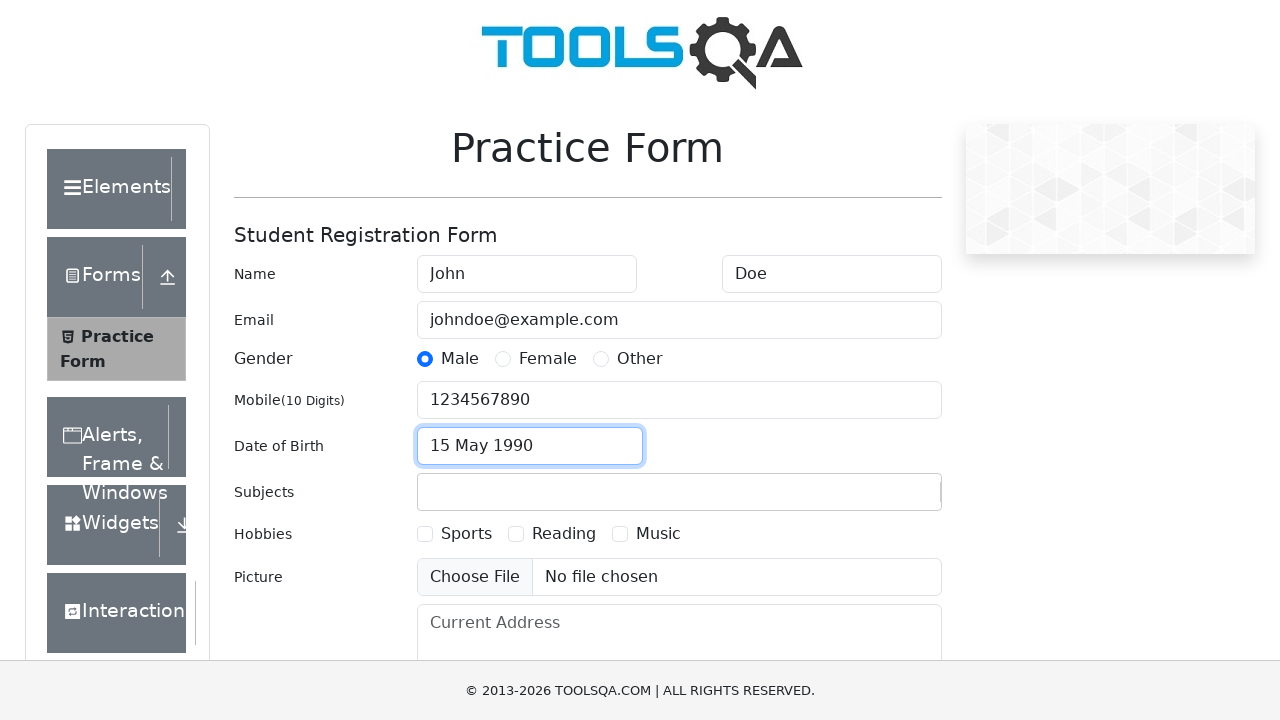

Filled subjects input with 'Maths' on #subjectsInput
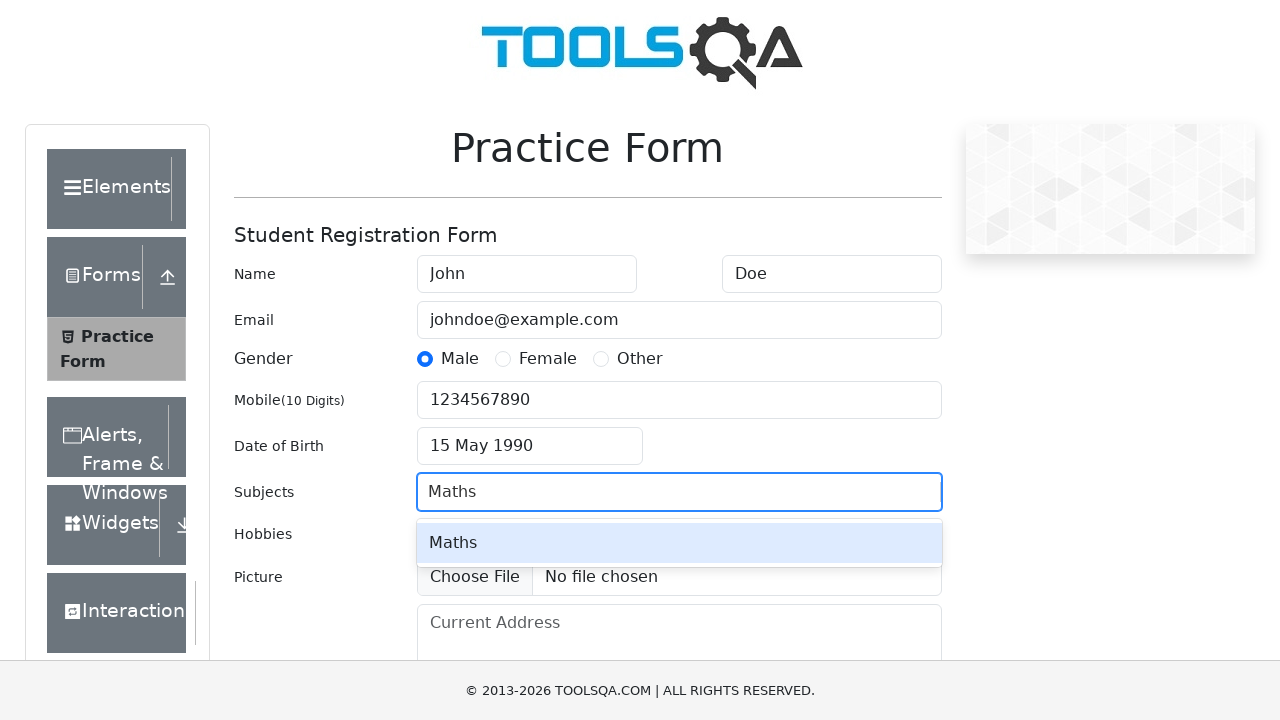

Pressed Enter to select Maths subject
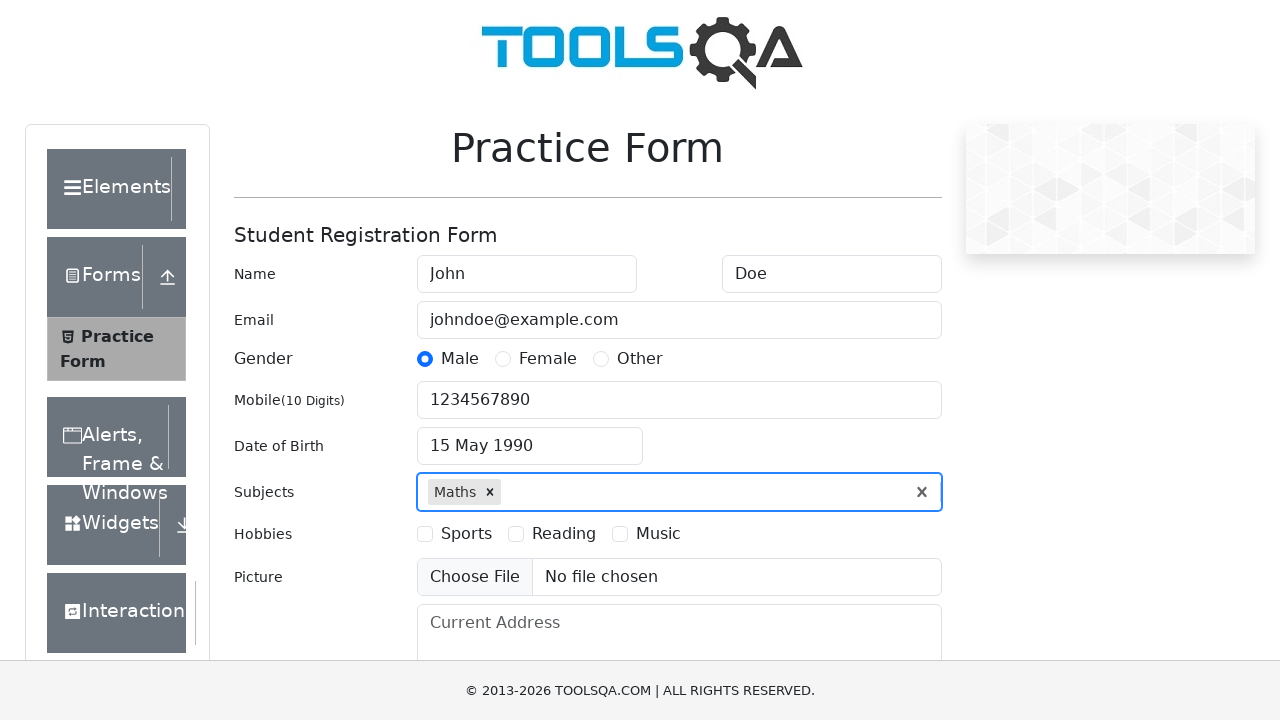

Scrolled hobbies section into view
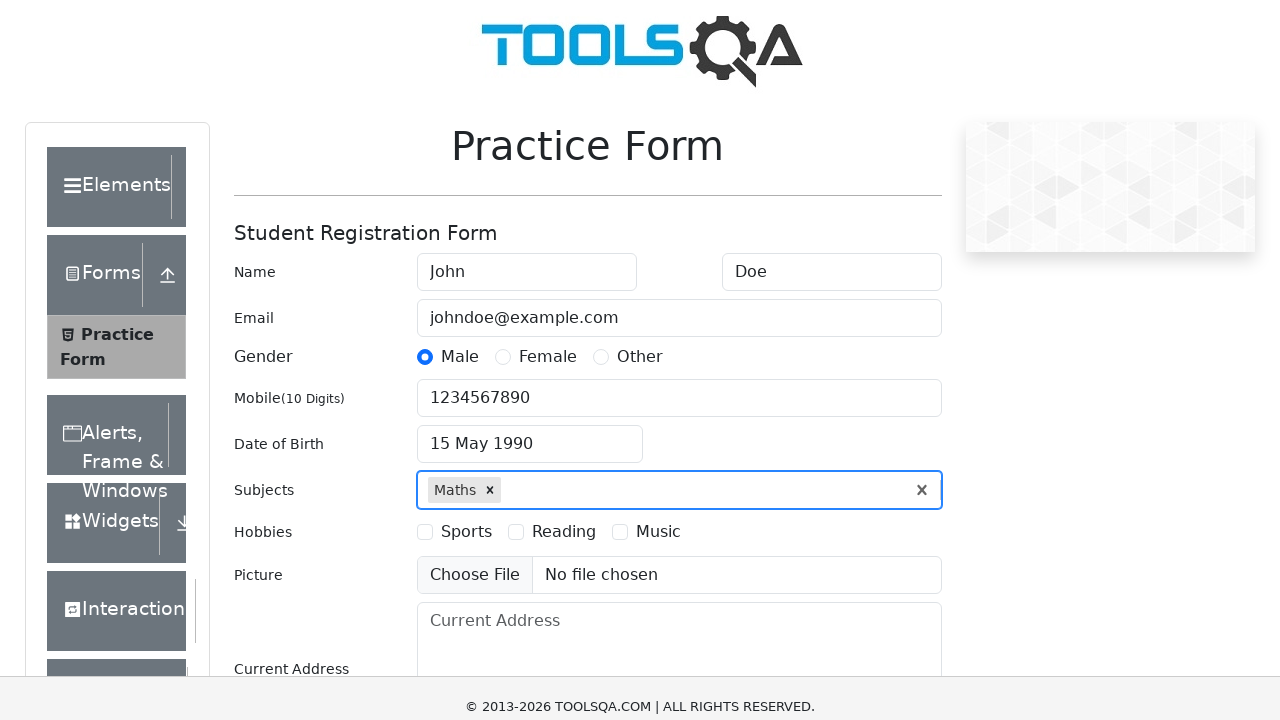

Selected Sports hobby checkbox at (466, 206) on label[for='hobbies-checkbox-1']
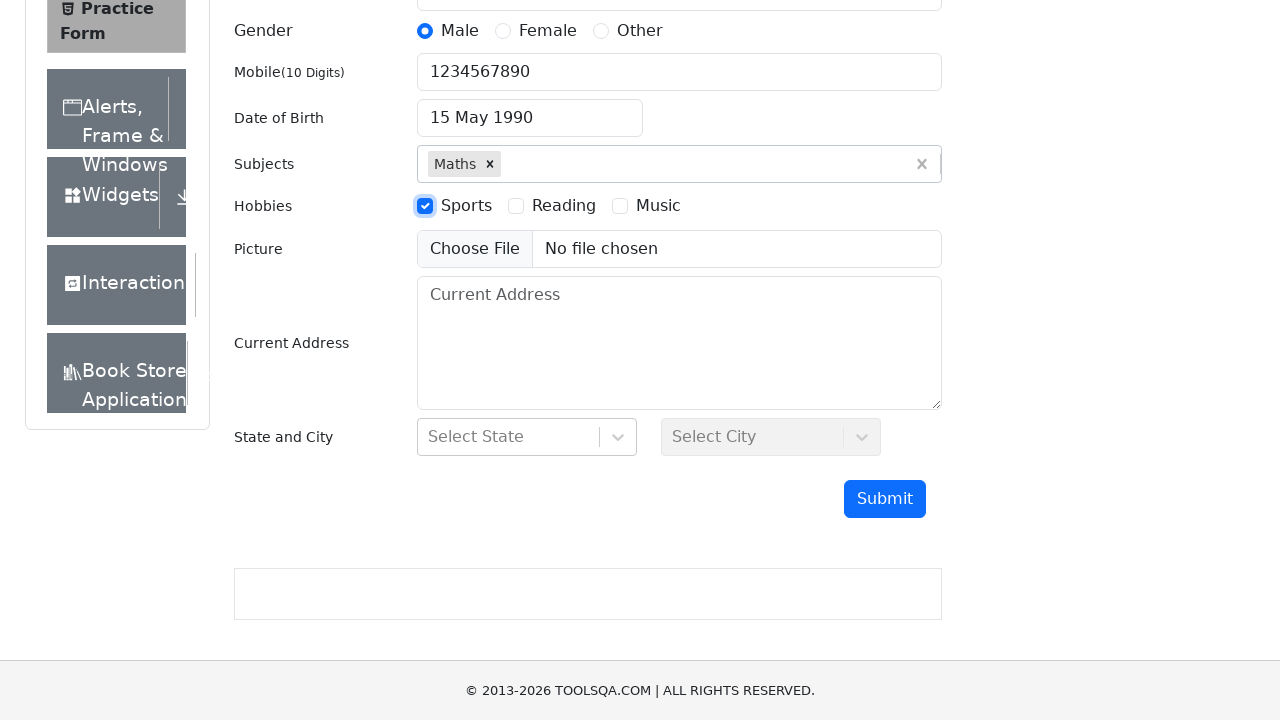

Selected Reading hobby checkbox at (564, 206) on label[for='hobbies-checkbox-2']
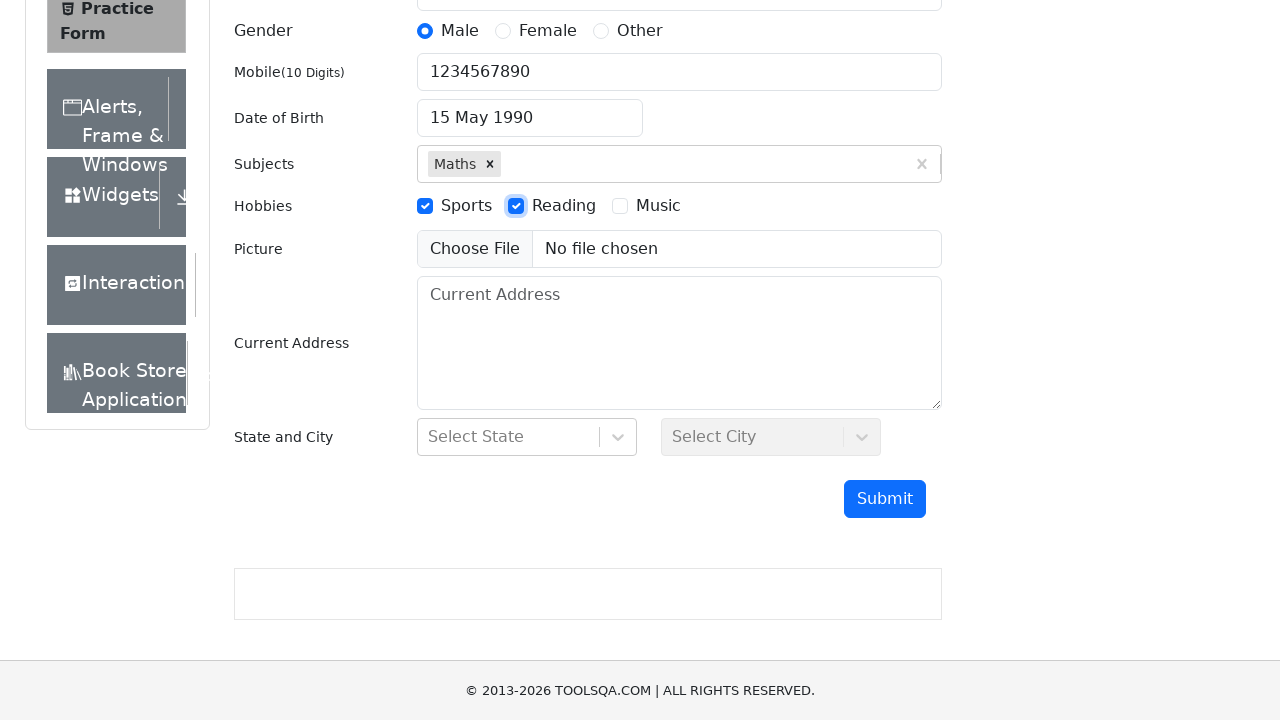

Filled current address field with '123 Main Street, City, Country' on #currentAddress
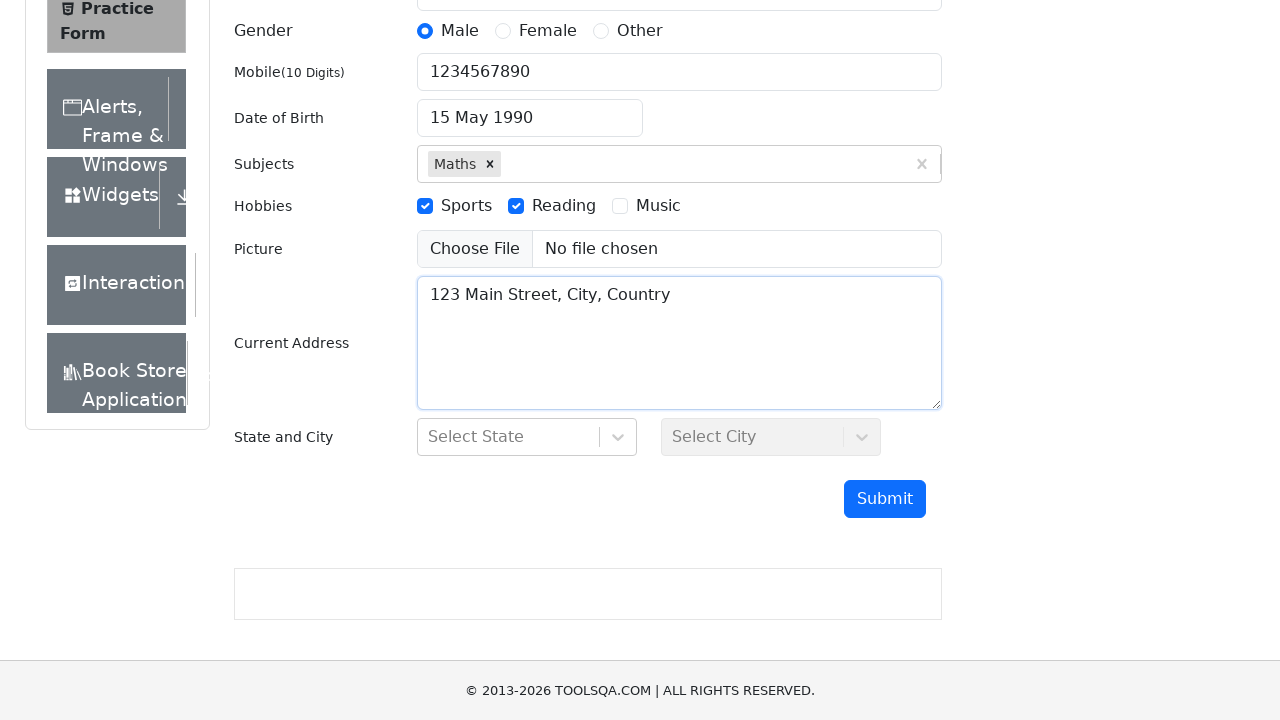

Clicked state dropdown field at (430, 437) on #react-select-3-input
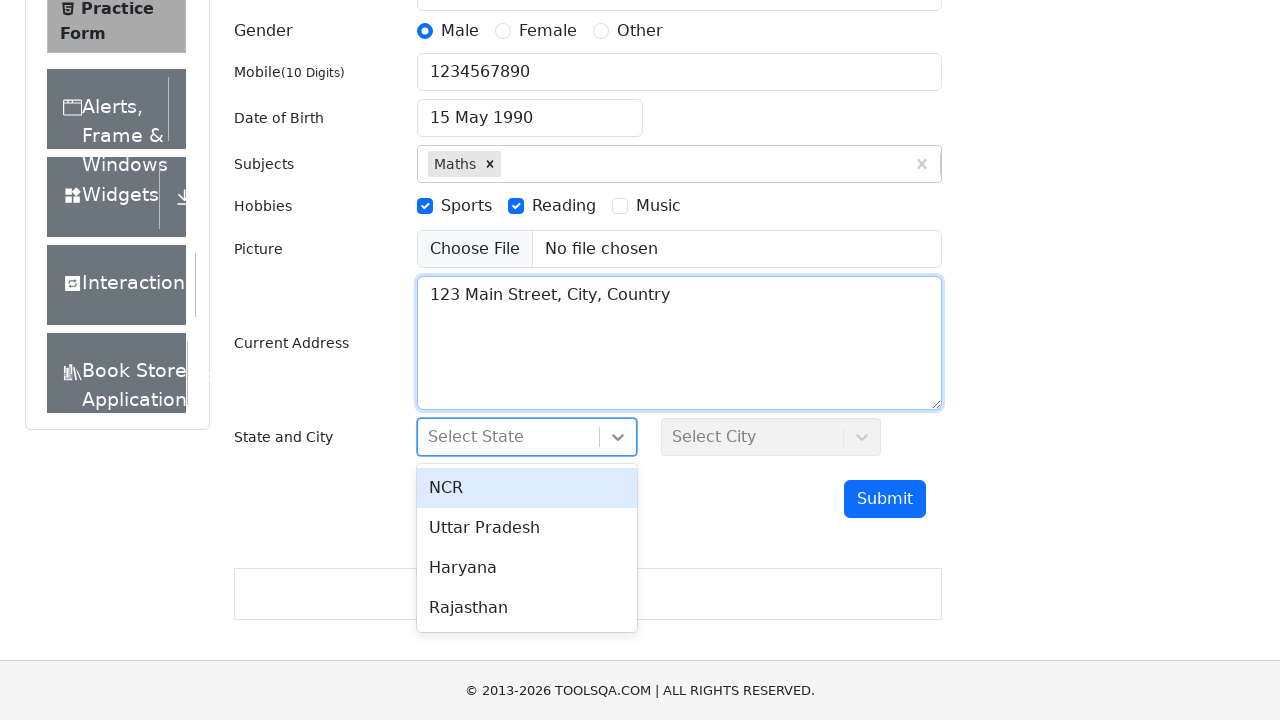

Typed 'NCR' in state field on #react-select-3-input
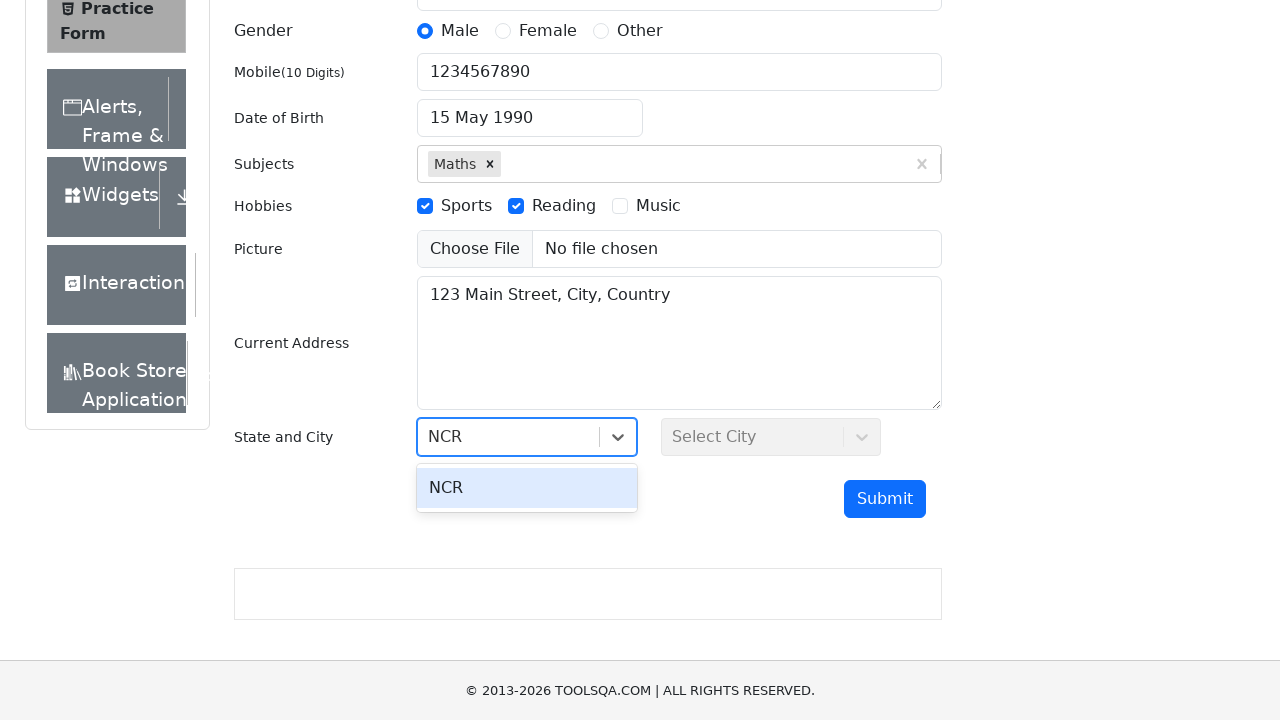

Pressed Enter to select NCR state
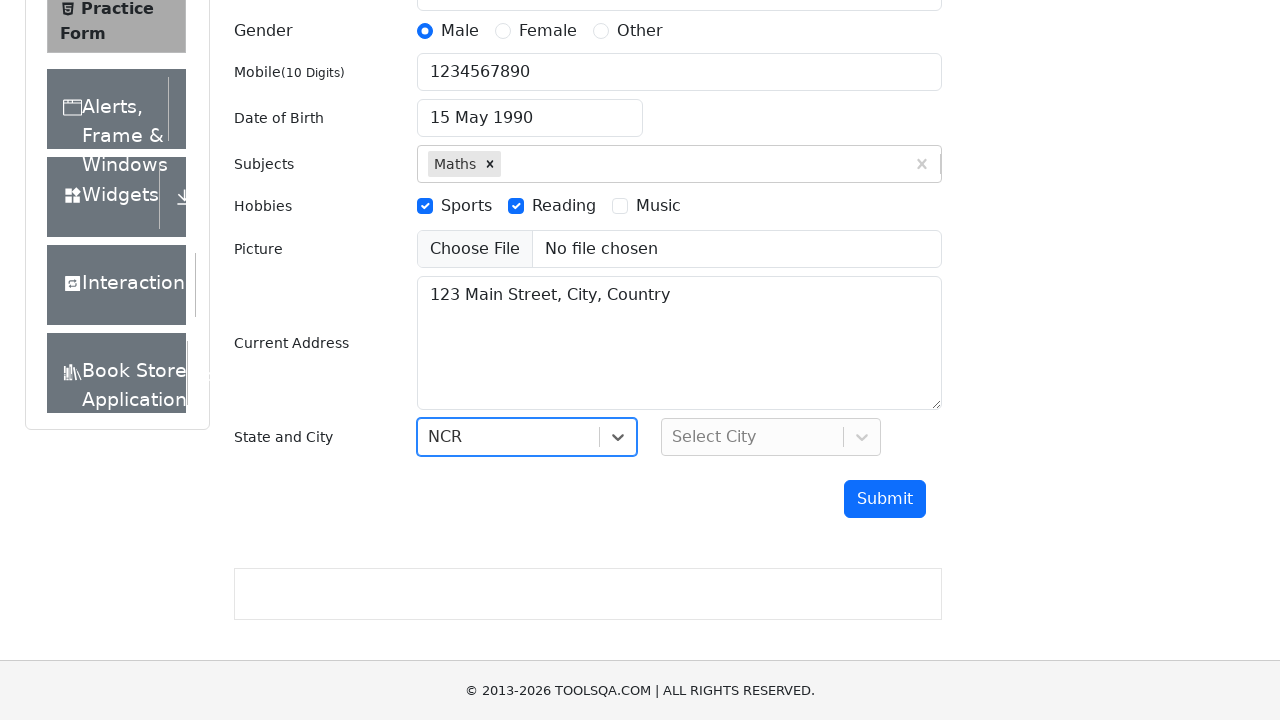

Clicked city dropdown field at (674, 437) on #react-select-4-input
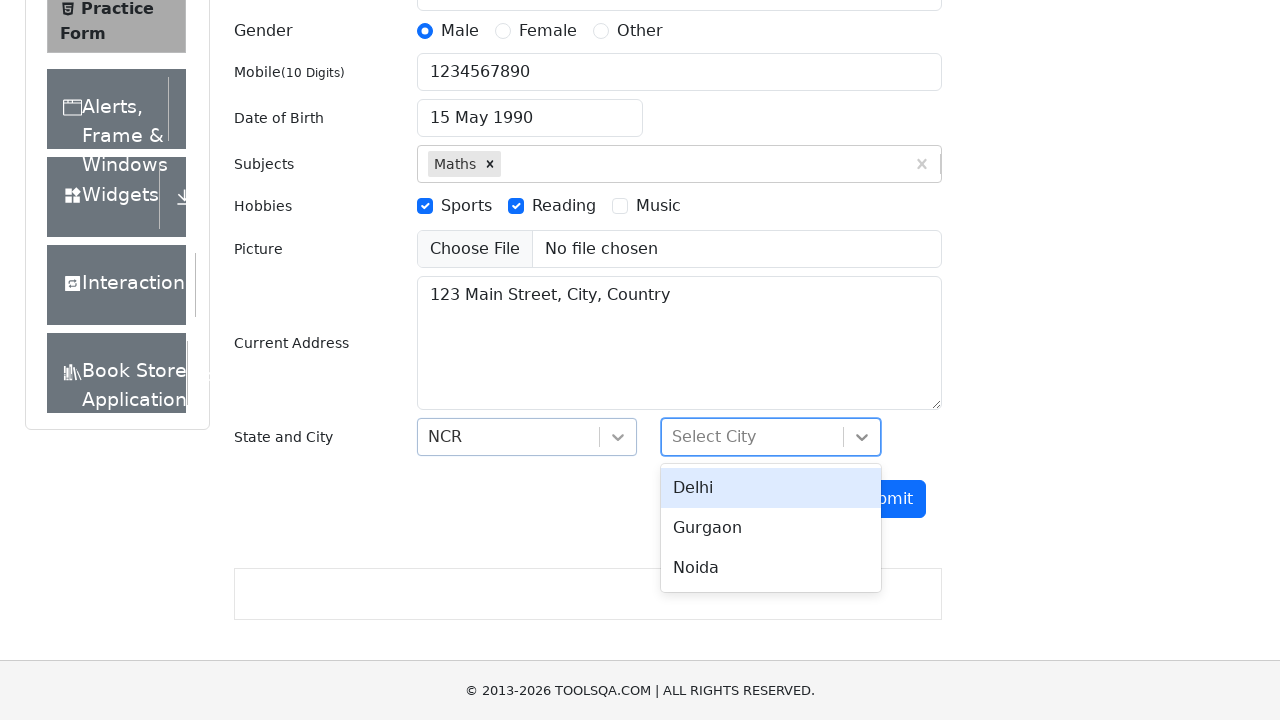

Typed 'Delhi' in city field on #react-select-4-input
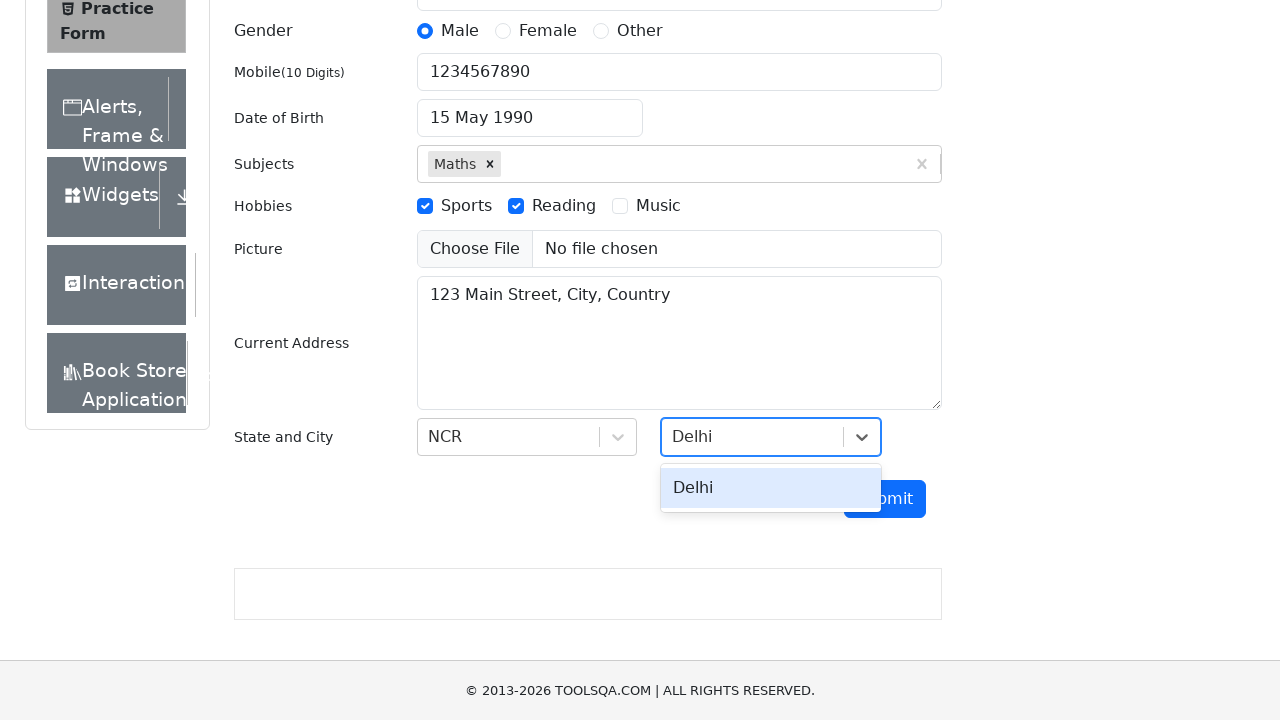

Pressed Enter to select Delhi city
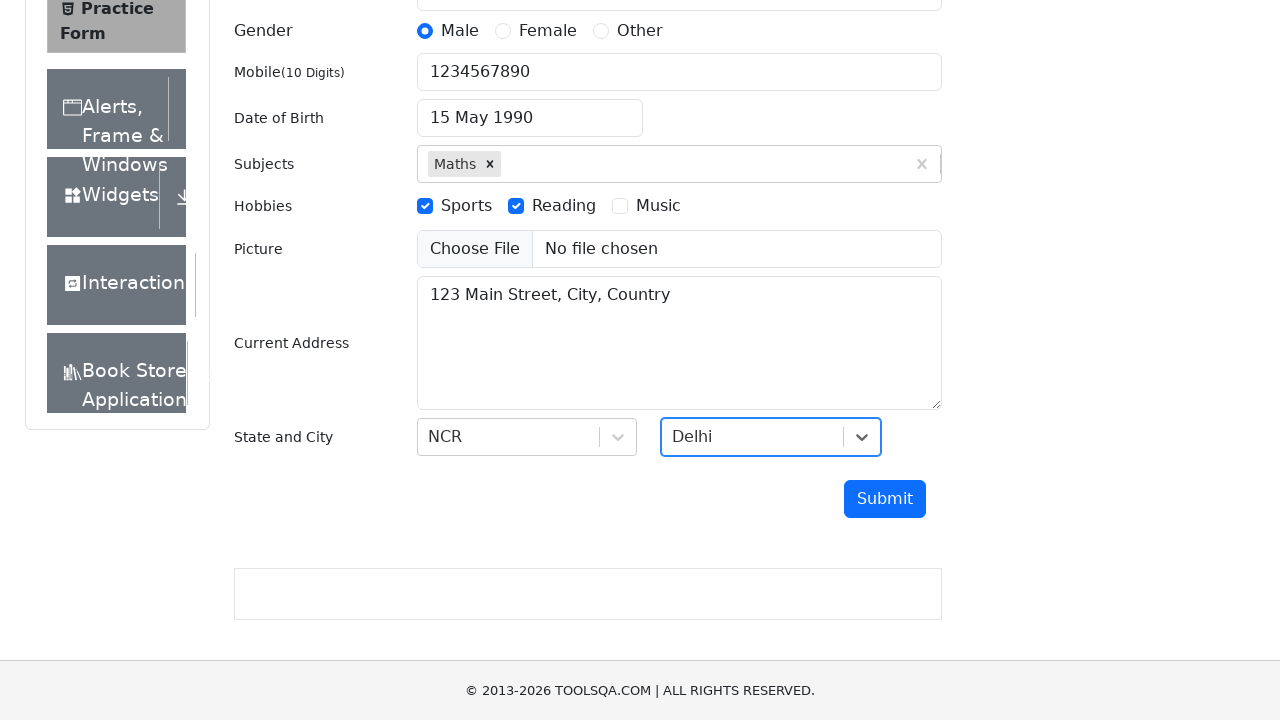

Scrolled submit button into view
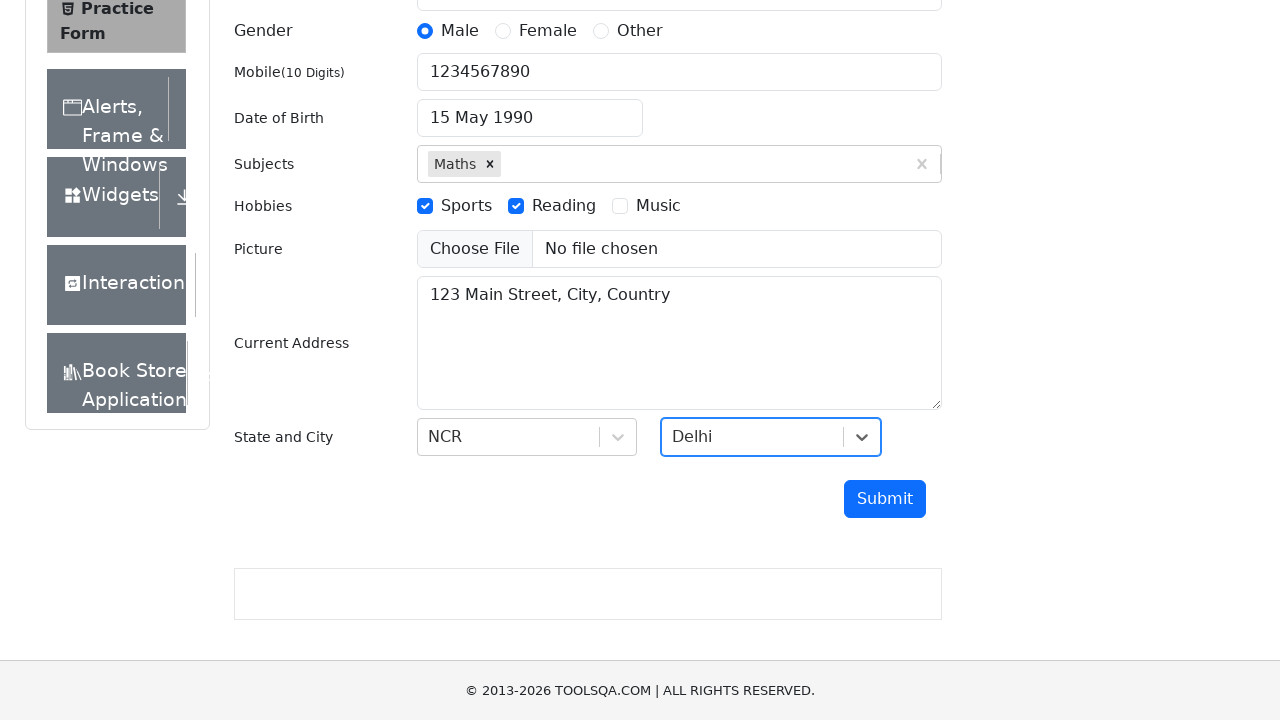

Clicked submit button to complete form submission at (885, 499) on #submit
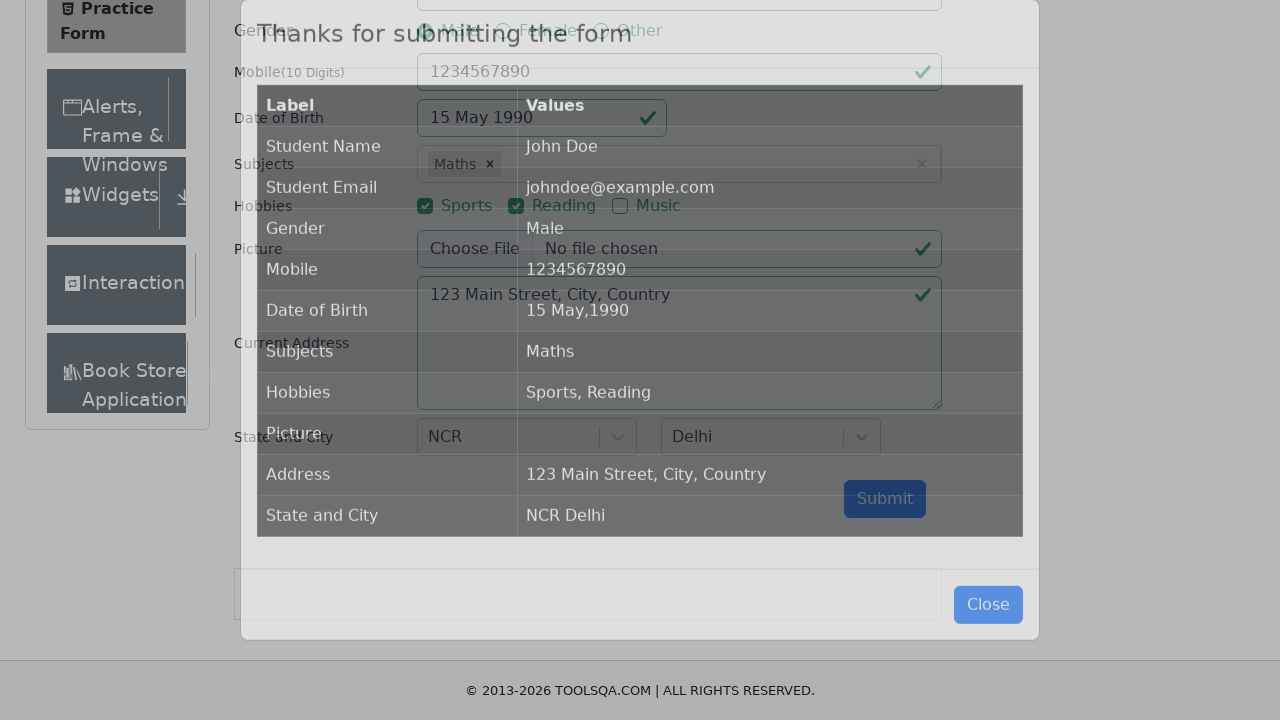

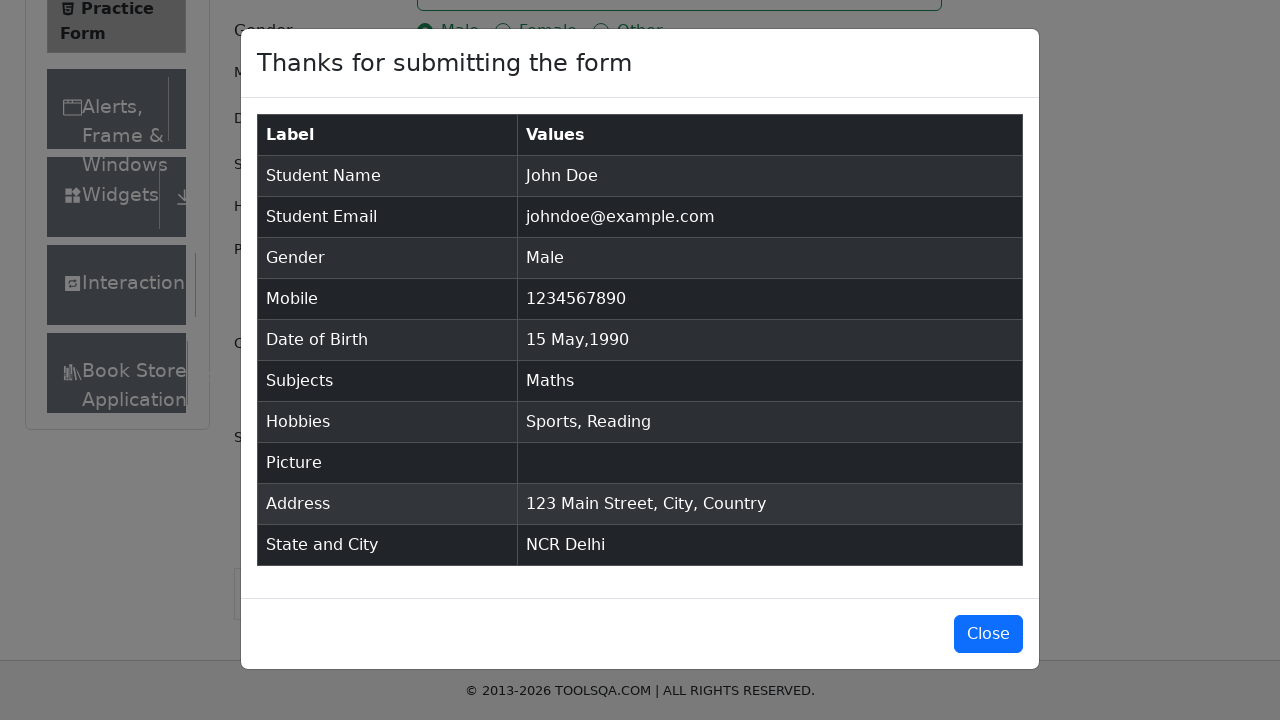